Tests alert functionality by entering a name in a text field, clicking an alert button, and accepting the JavaScript alert dialog

Starting URL: https://rahulshettyacademy.com/AutomationPractice/

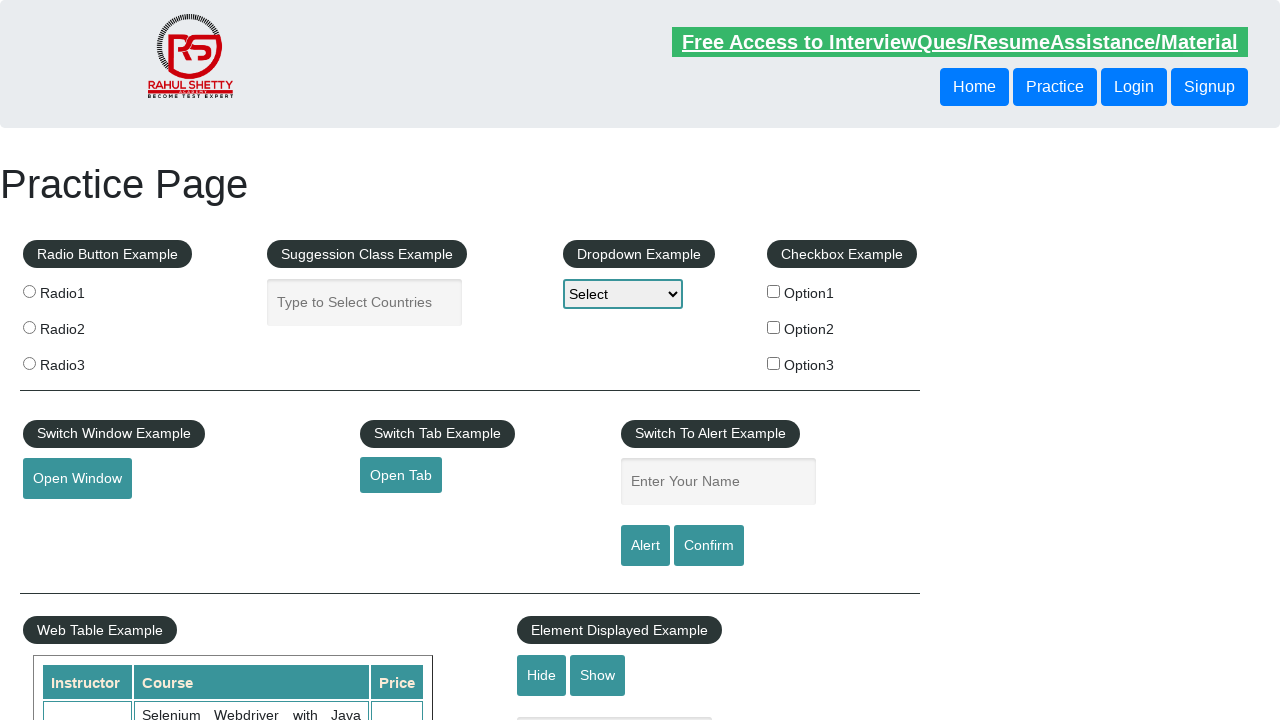

Filled name field with 'Rahul' on #name
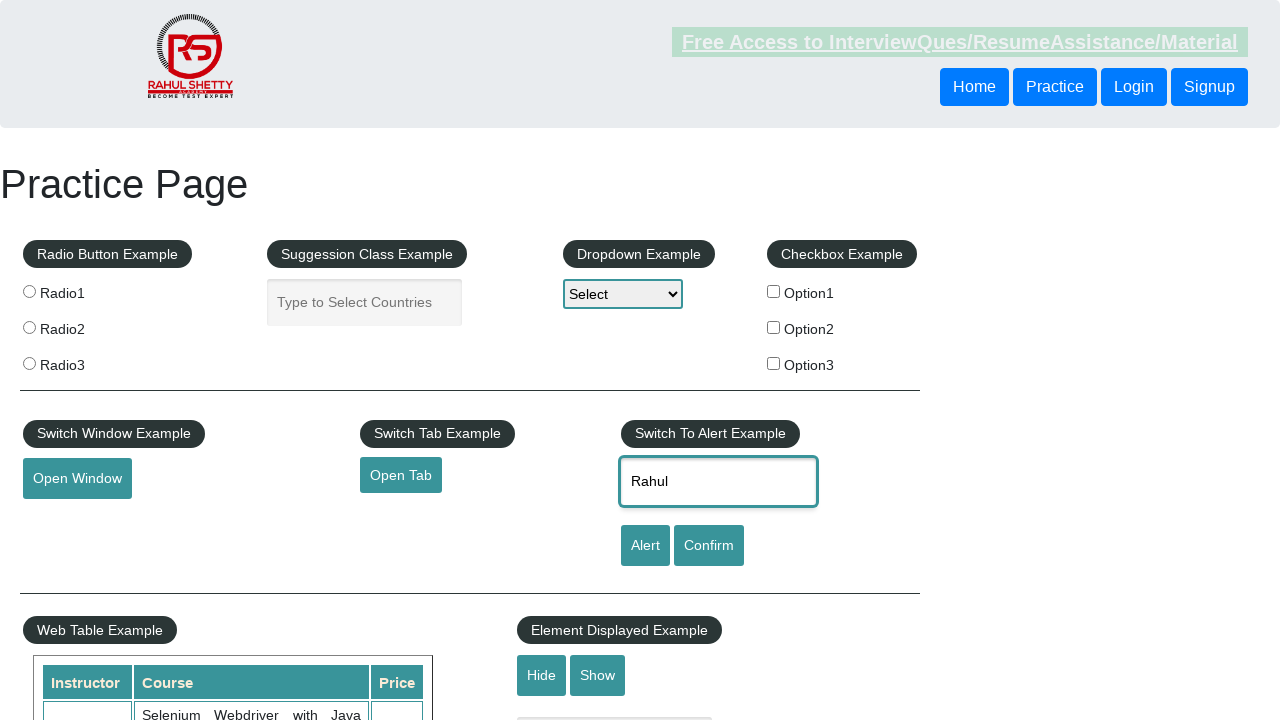

Clicked alert button to trigger JavaScript alert at (645, 546) on #alertbtn
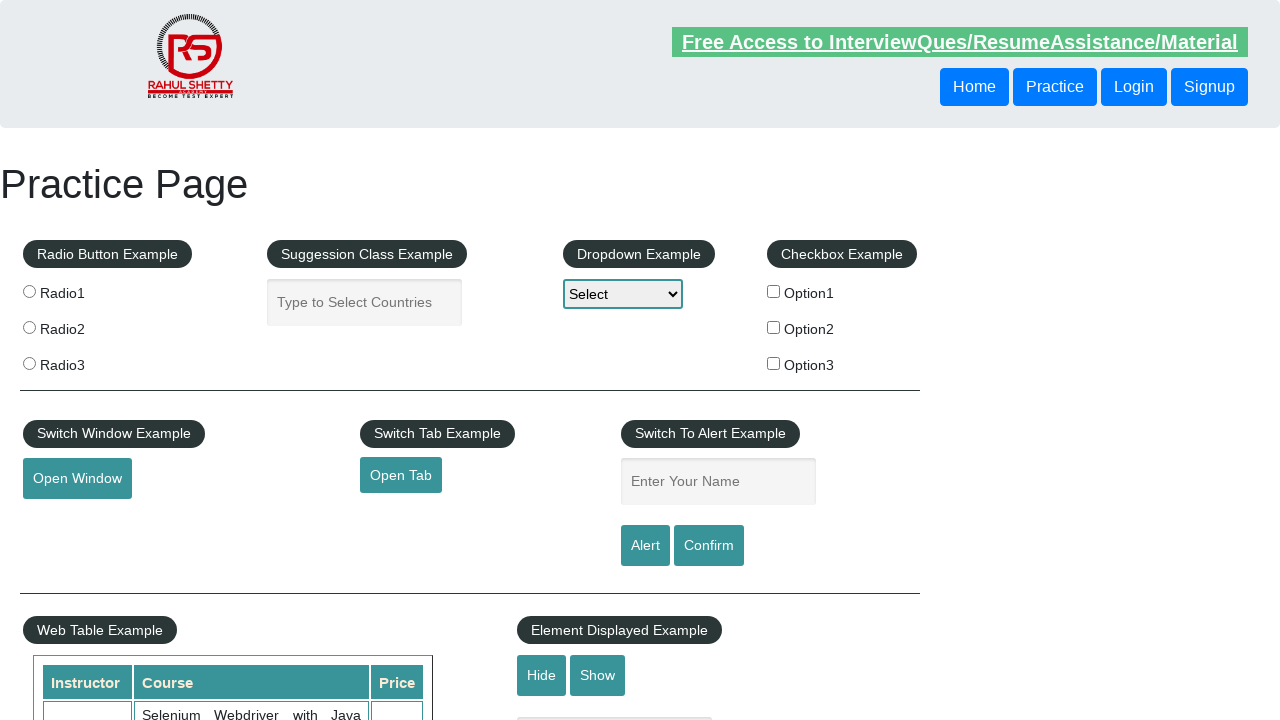

Set up dialog listener to accept alerts
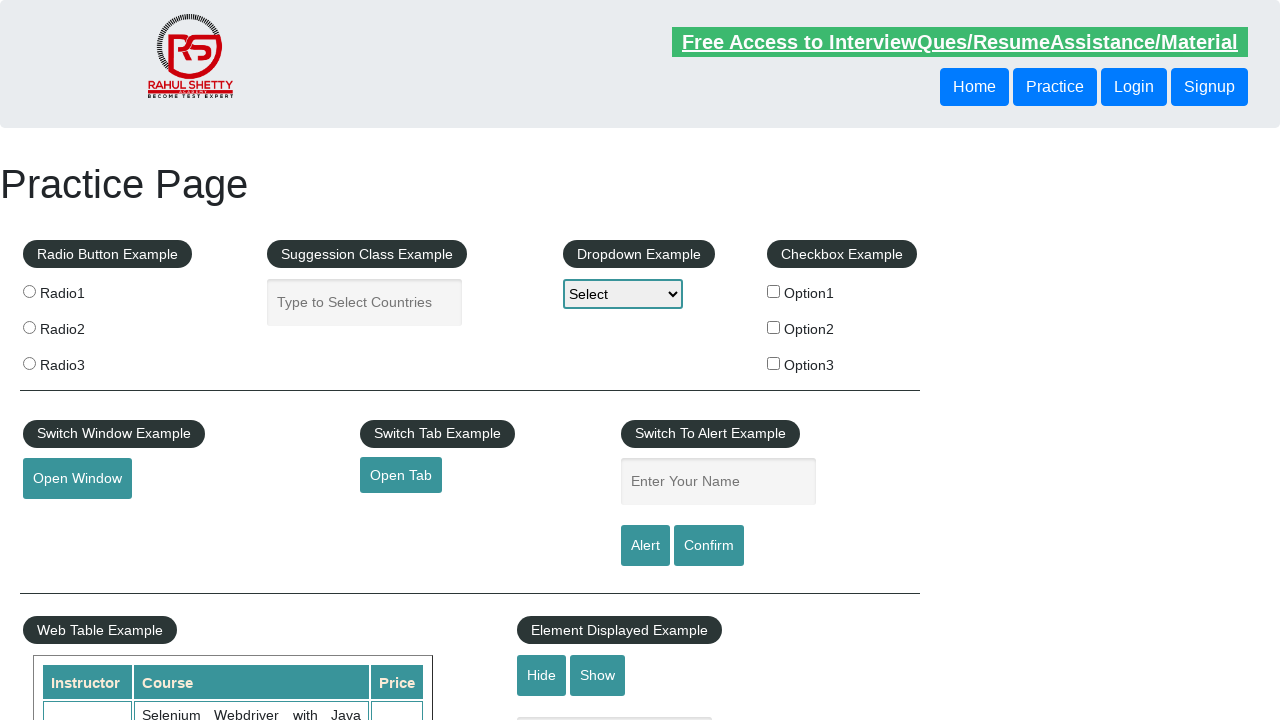

Registered dialog handler that asserts 'Rahul' is in the alert message
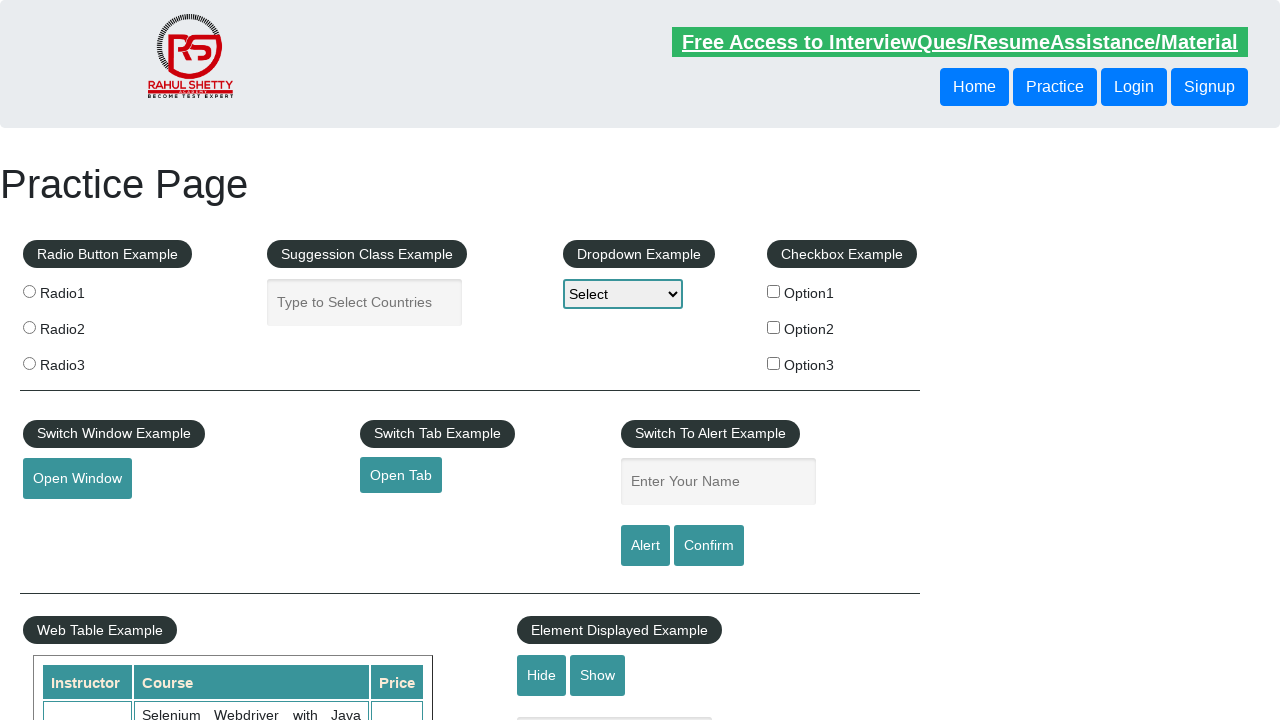

Clicked alert button to trigger and handle JavaScript alert with assertion at (645, 546) on #alertbtn
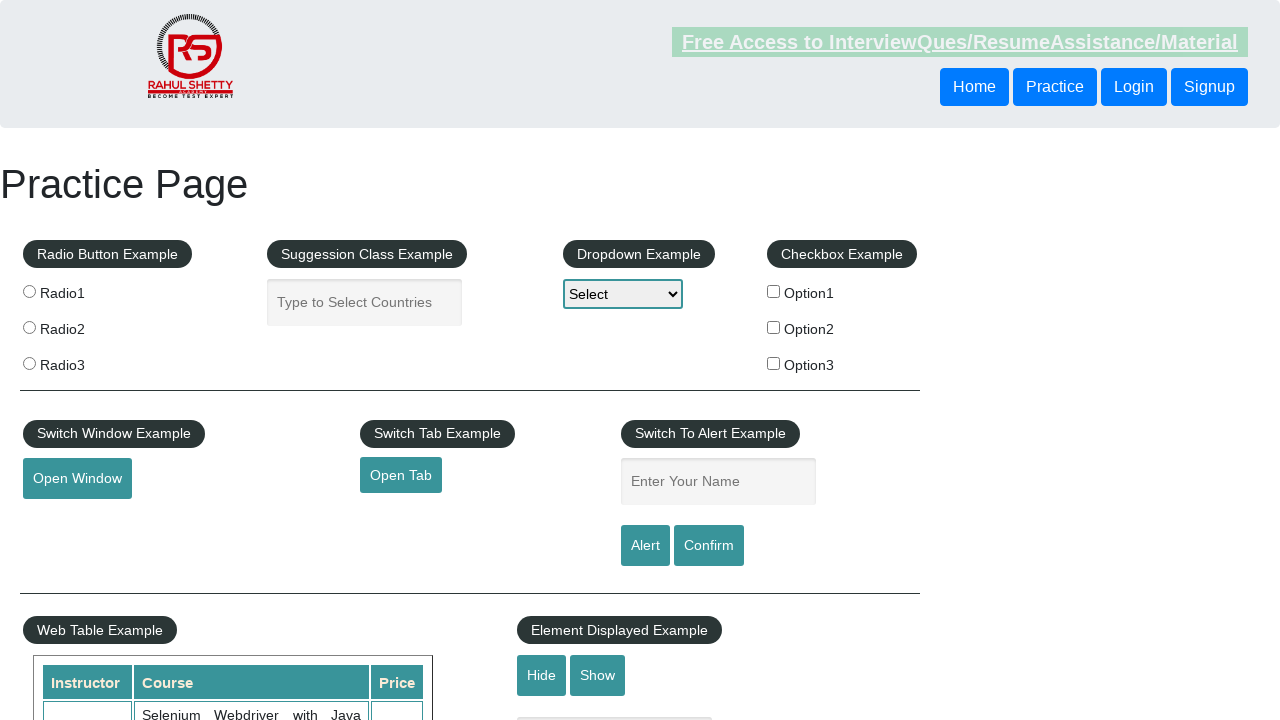

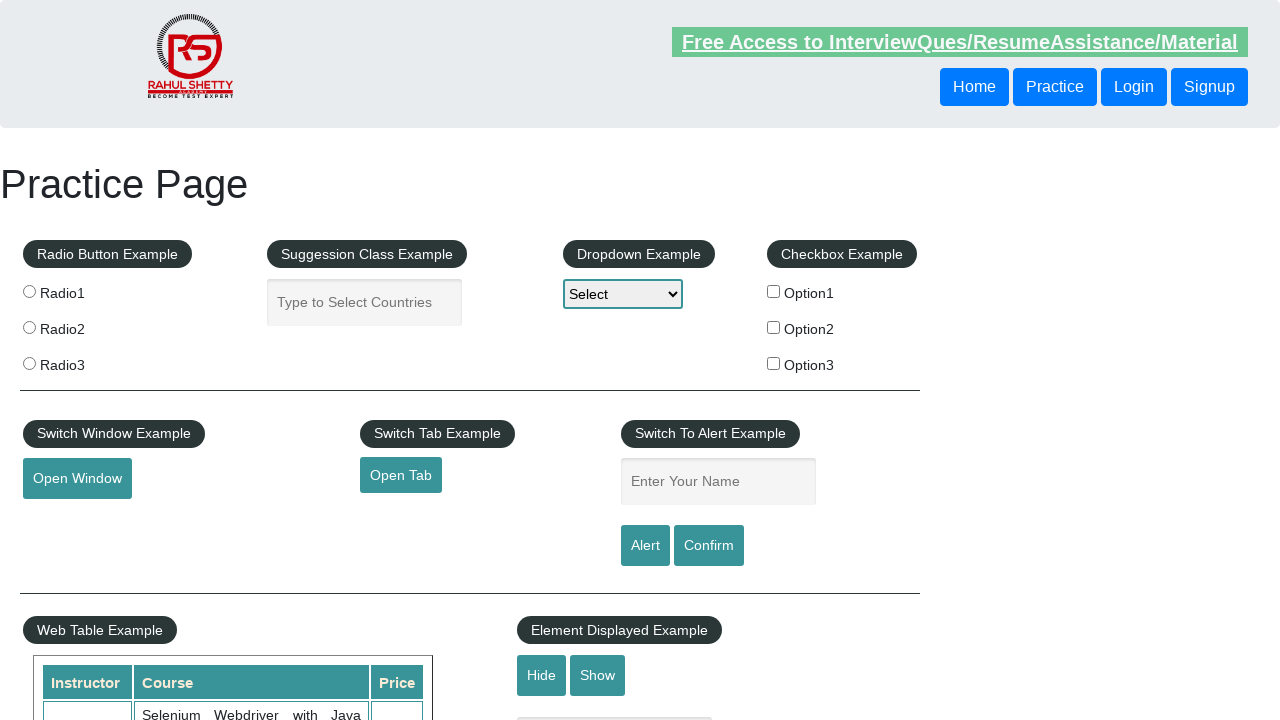